Tests dynamic radio button selection by iterating through all radio buttons and selecting the one with value "Java"

Starting URL: http://seleniumpractise.blogspot.in/2016/08/how-to-automate-radio-button-in.html

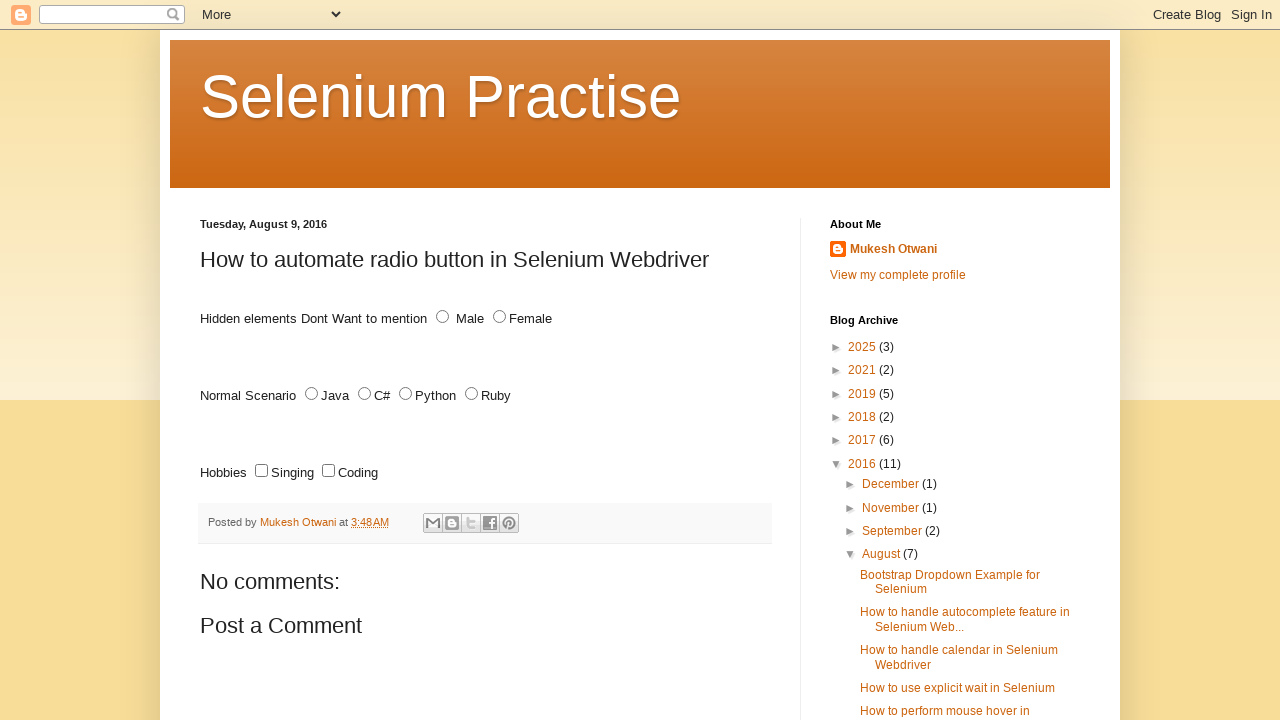

Located all radio buttons on the page
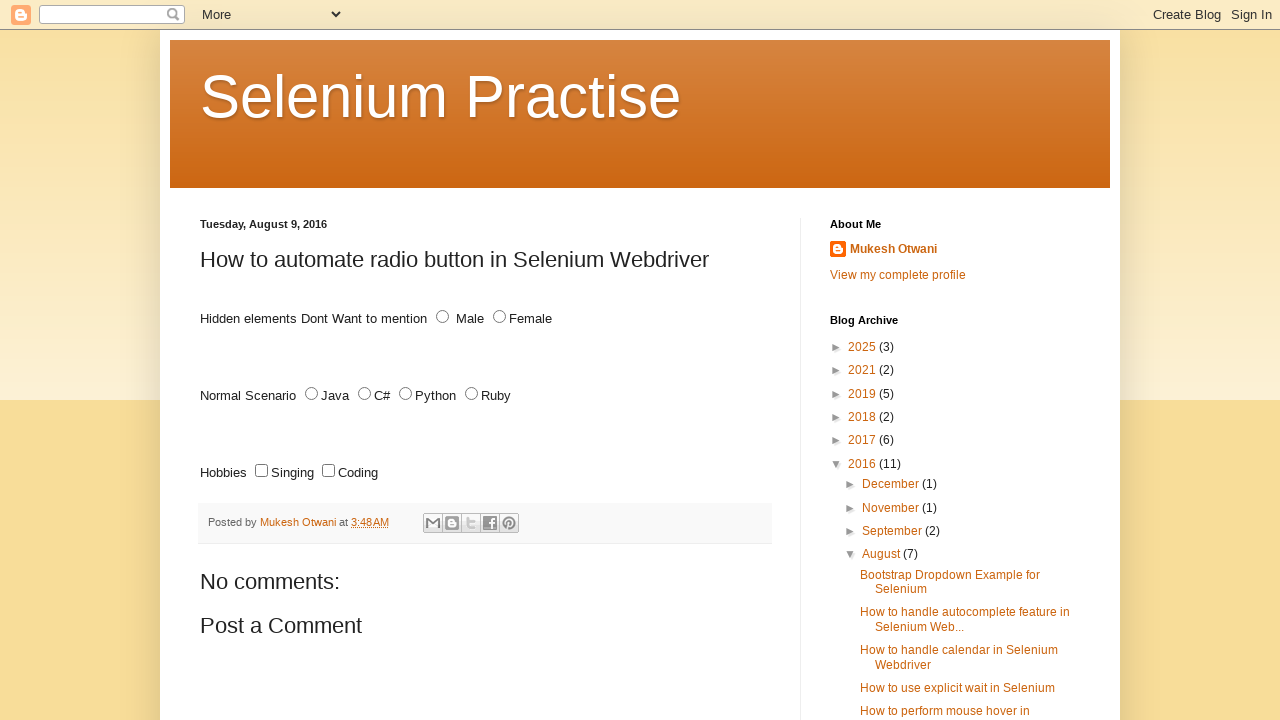

Retrieved radio button value attribute: None
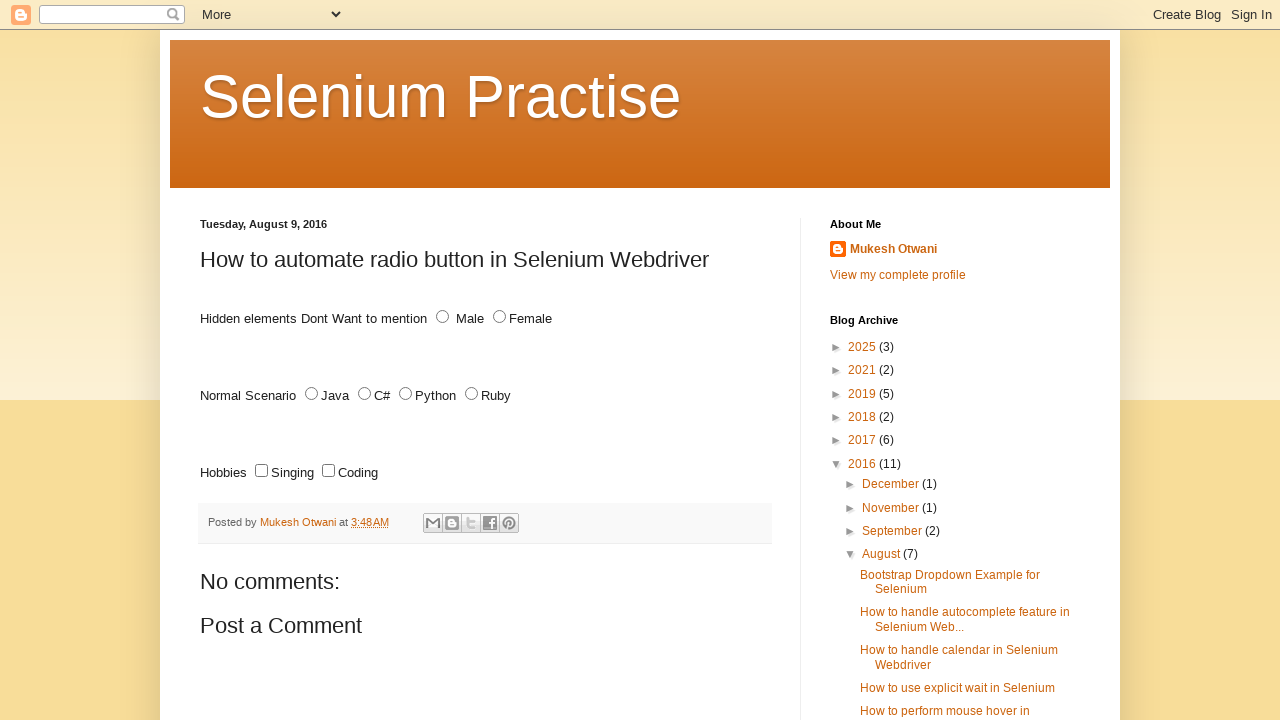

Retrieved radio button value attribute: None
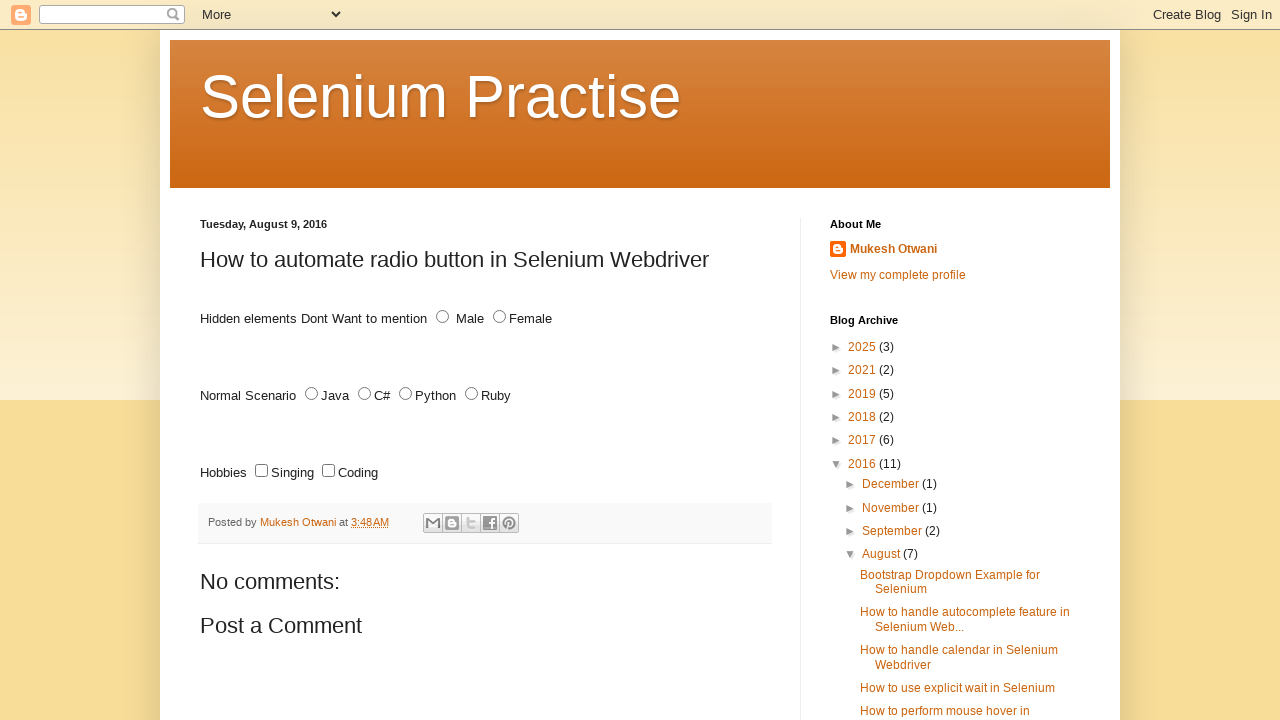

Retrieved radio button value attribute: None
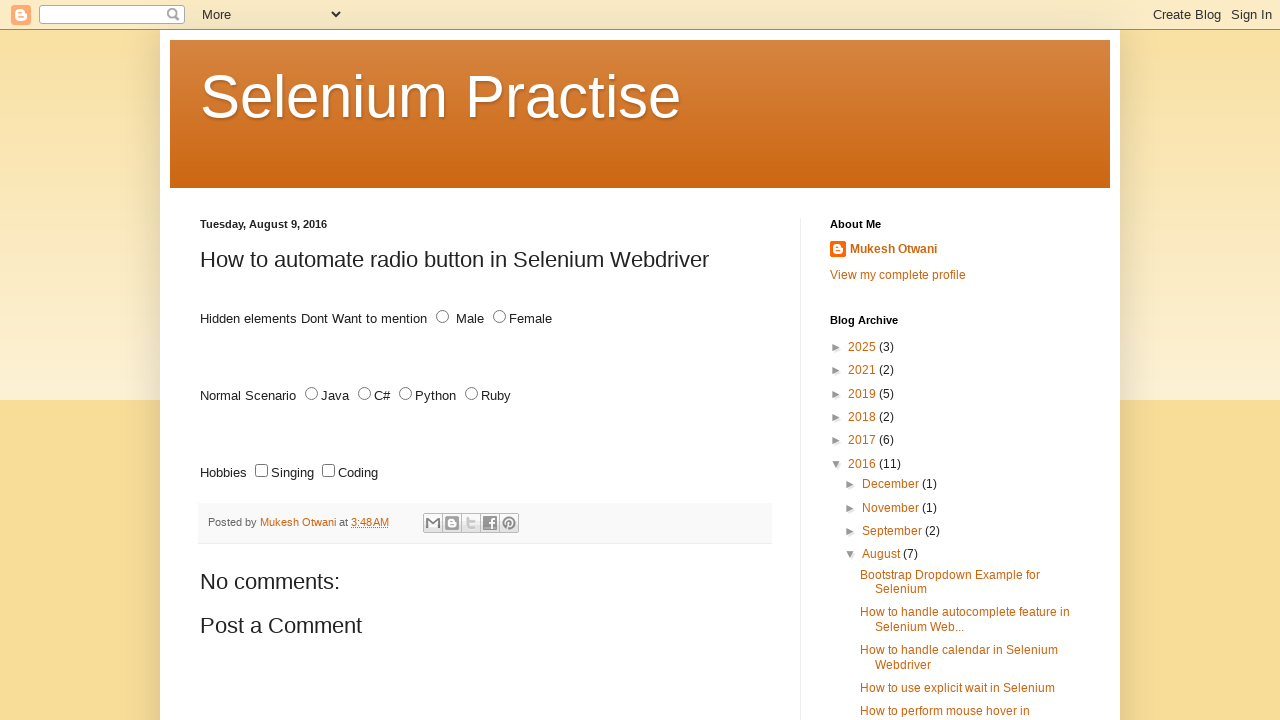

Retrieved radio button value attribute: JAVA
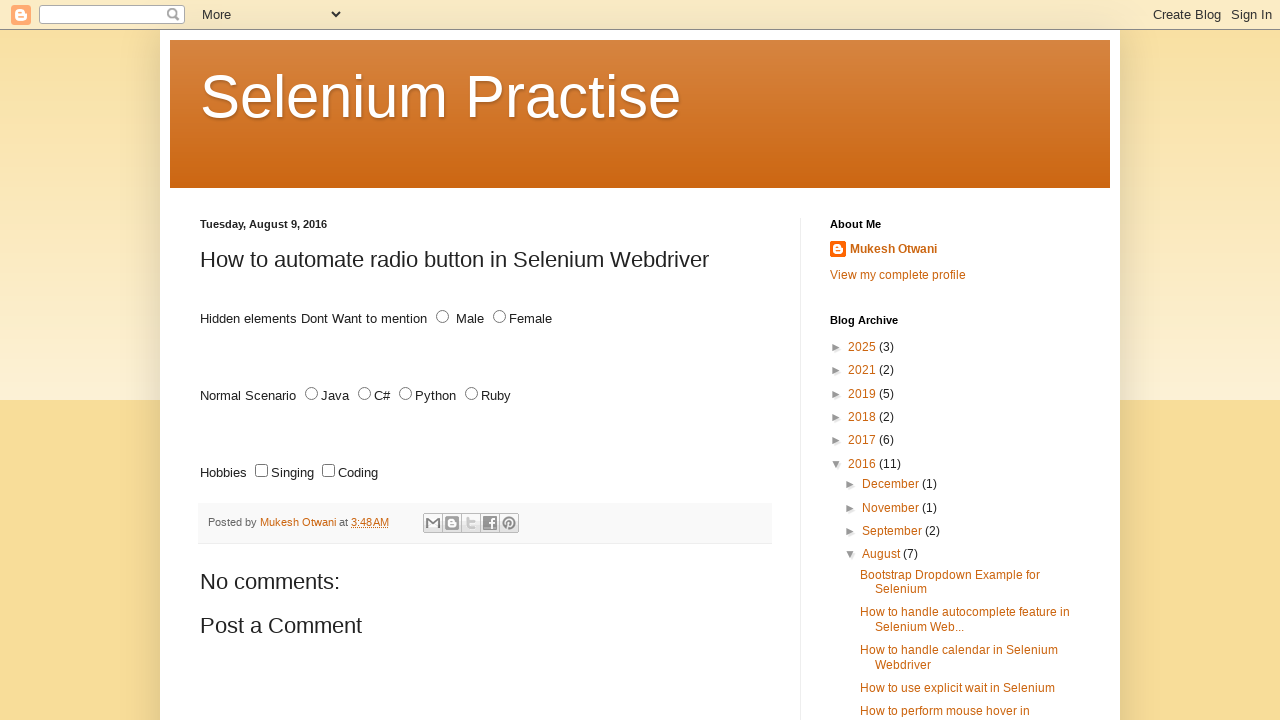

Clicked radio button with value 'Java' at (312, 394) on input[type='radio'] >> nth=3
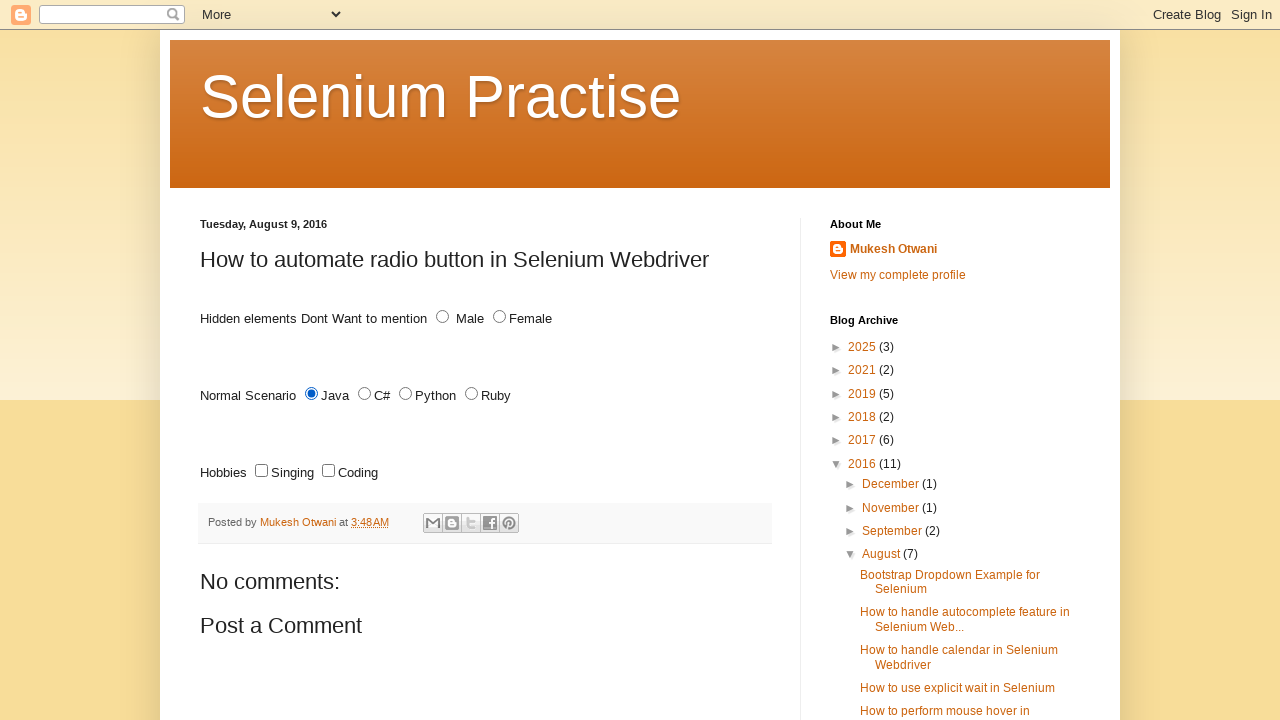

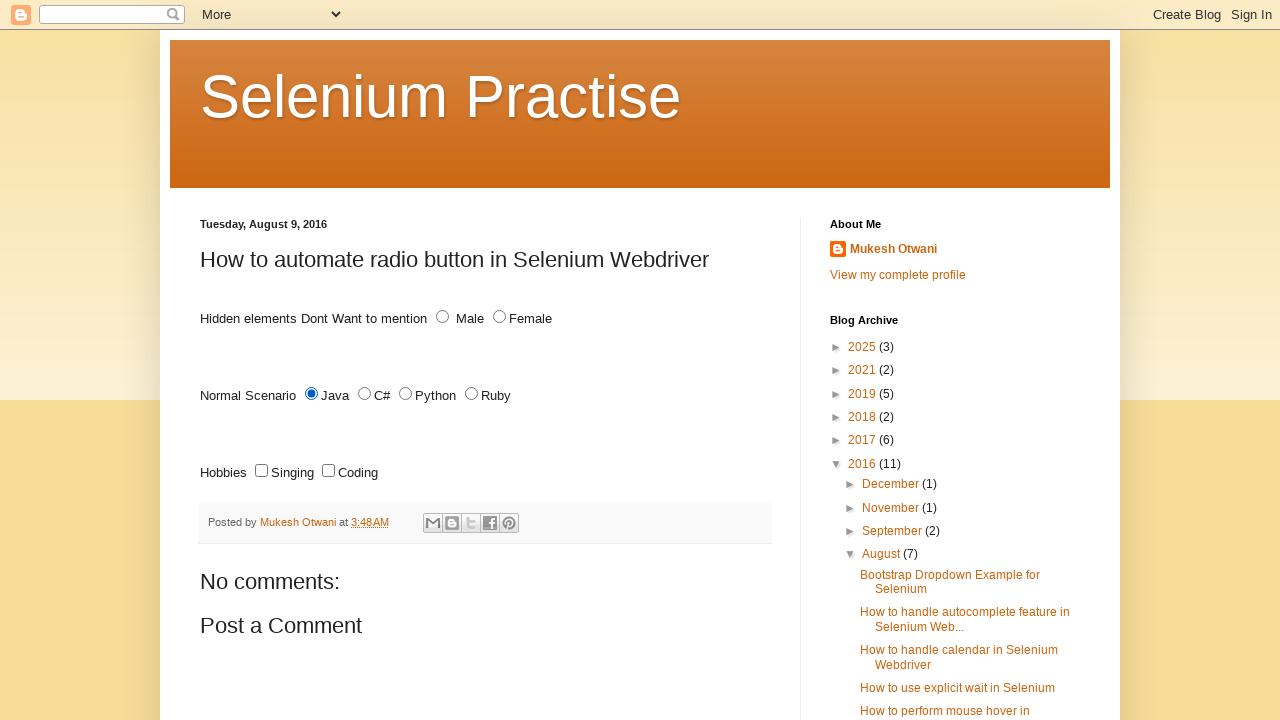